Tests Broken Images page by navigating to it and waiting for images to load

Starting URL: https://the-internet.herokuapp.com/

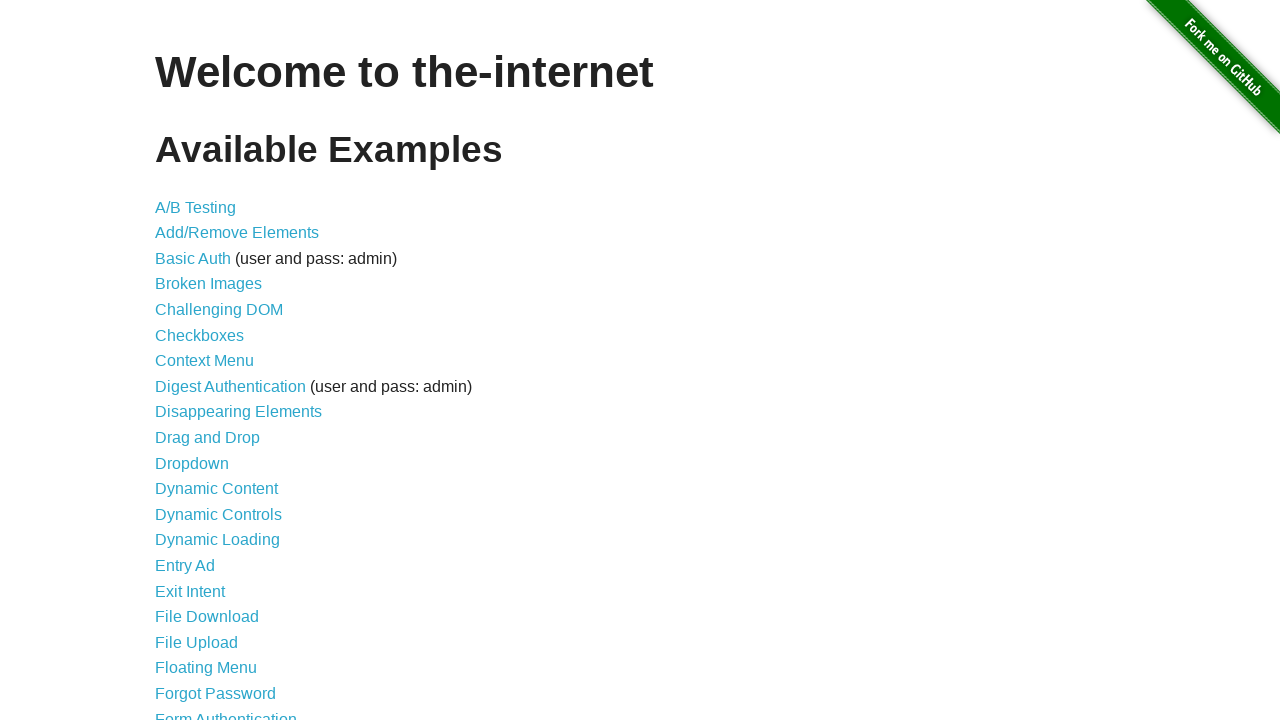

Clicked on Broken Images link at (208, 284) on internal:role=link[name="Broken Images"i]
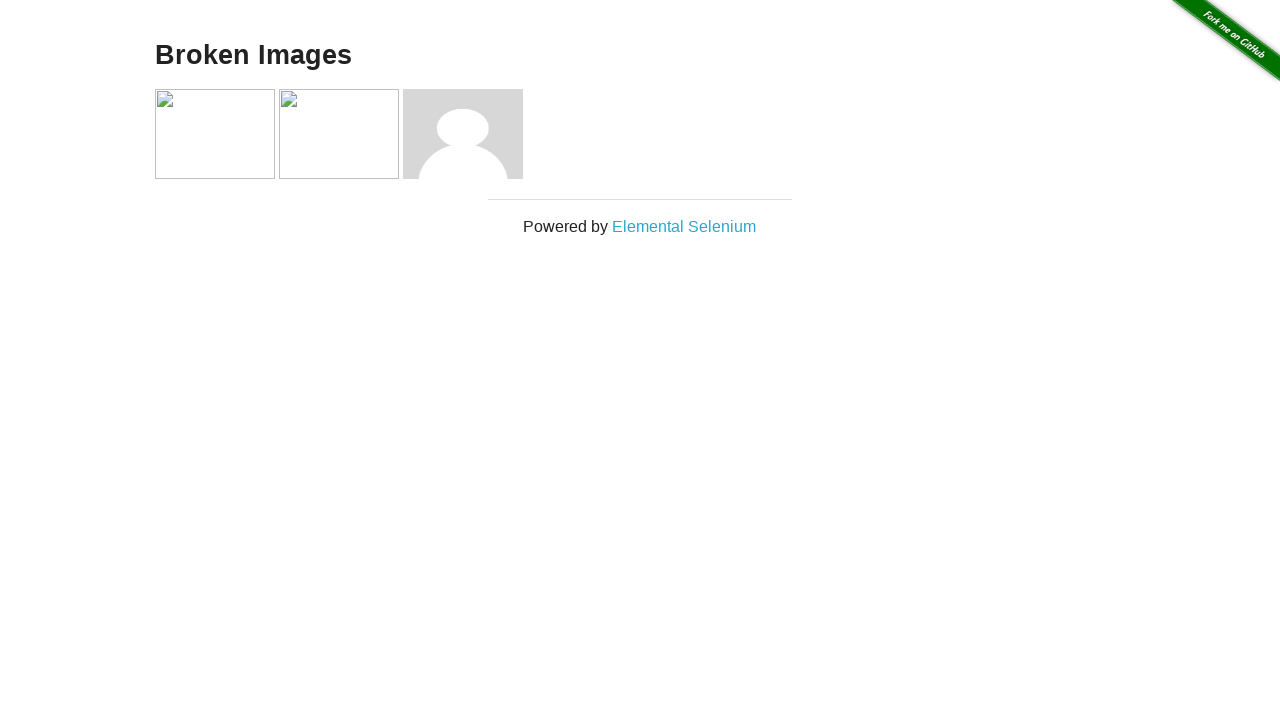

Images loaded on Broken Images page
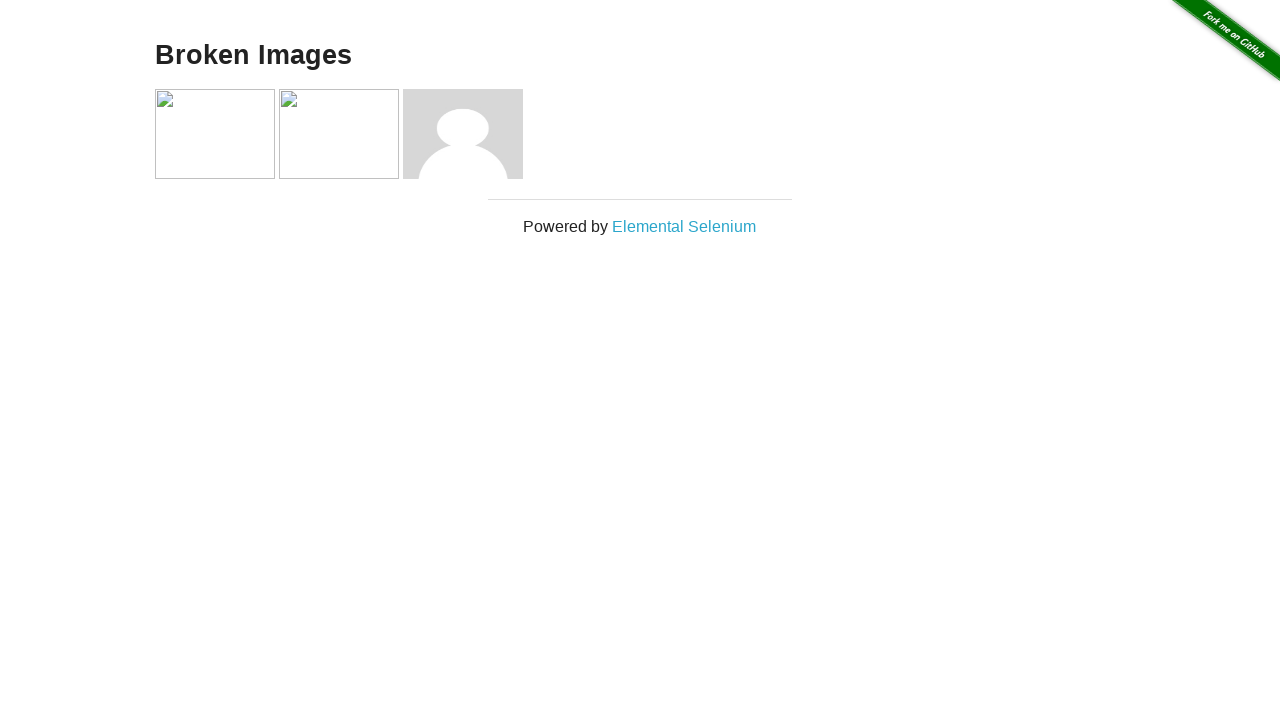

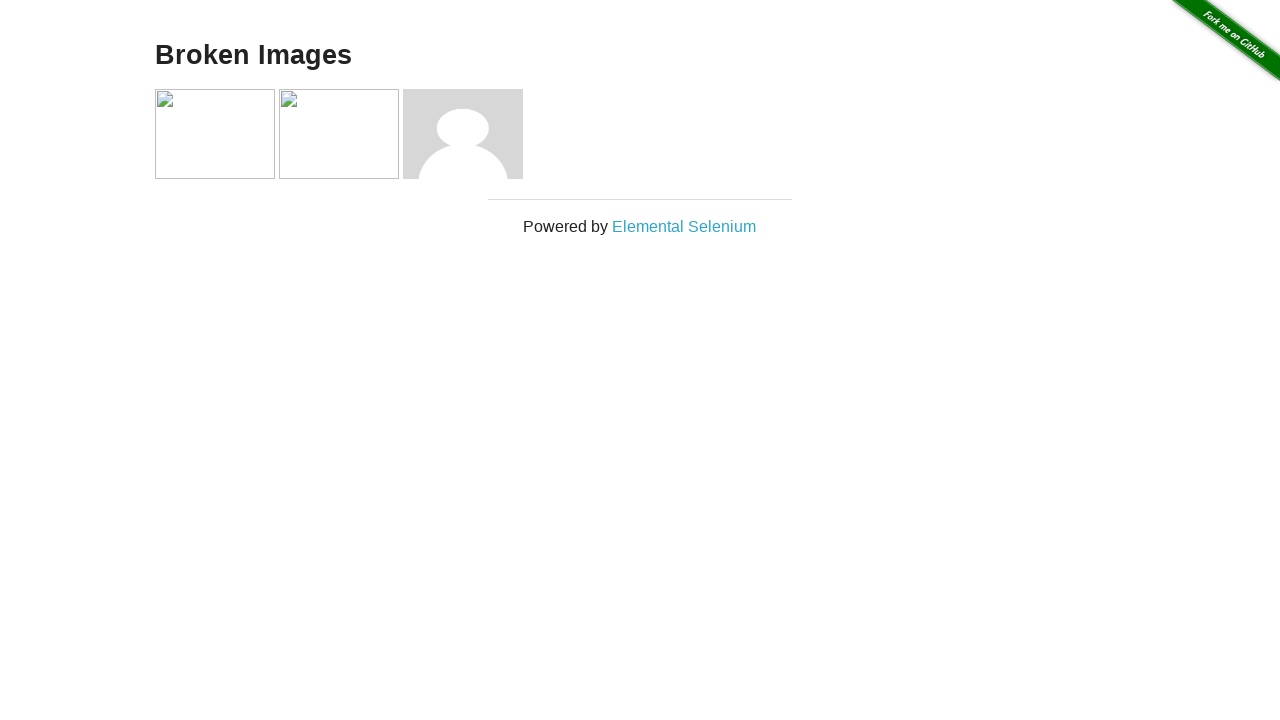